Tests double-click and single-click functionality on a click box element using mouse actions.

Starting URL: https://skill-test.net/mouse-double-click

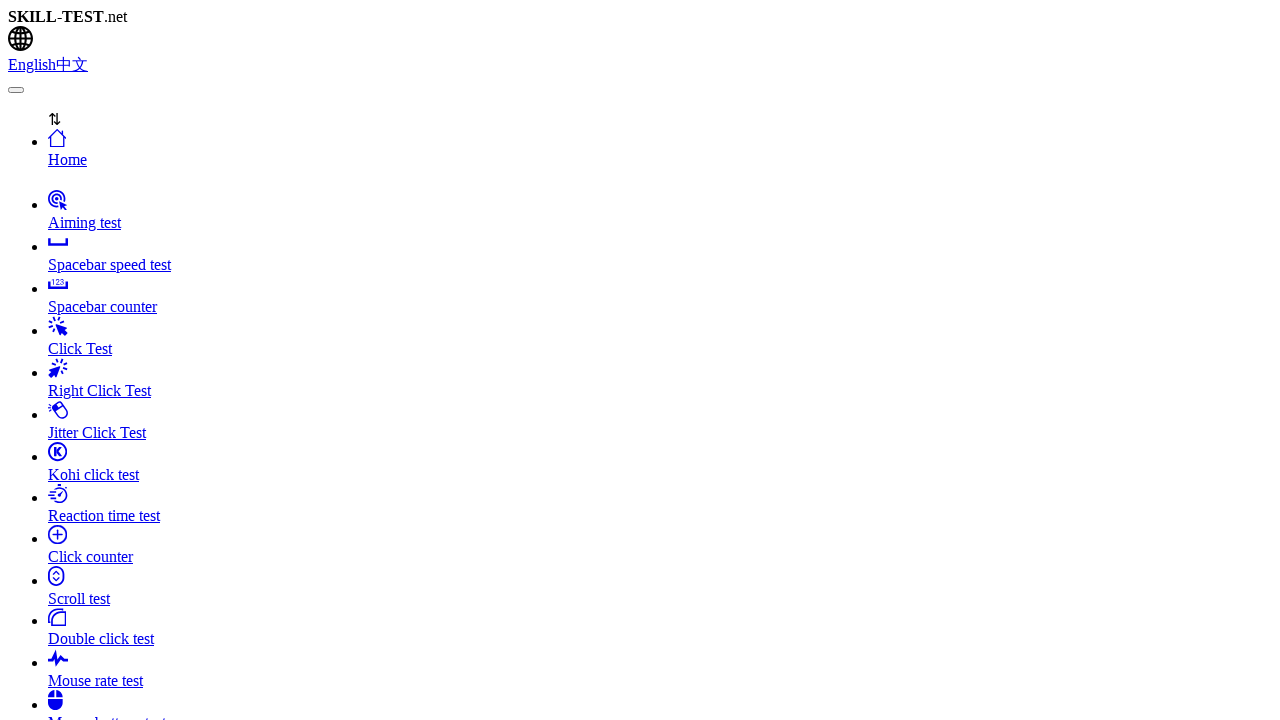

Located the clicker button element
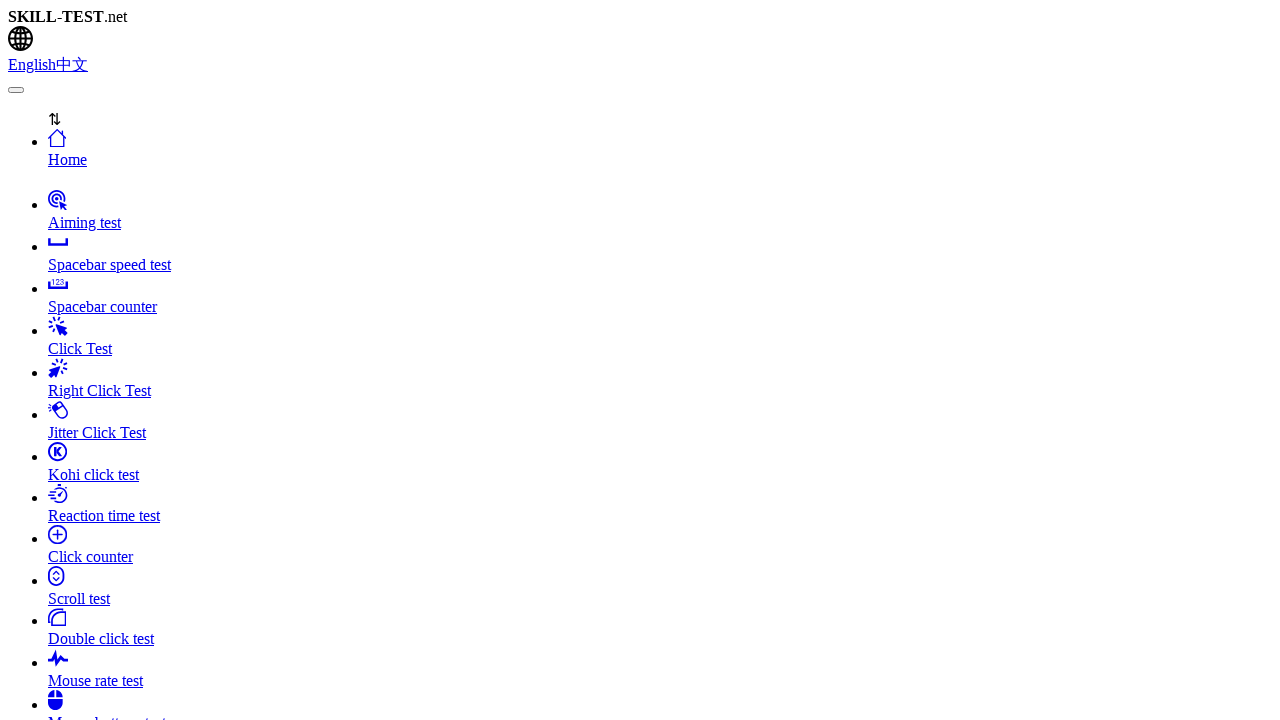

Performed first double-click on clicker button at (640, 360) on button#clicker
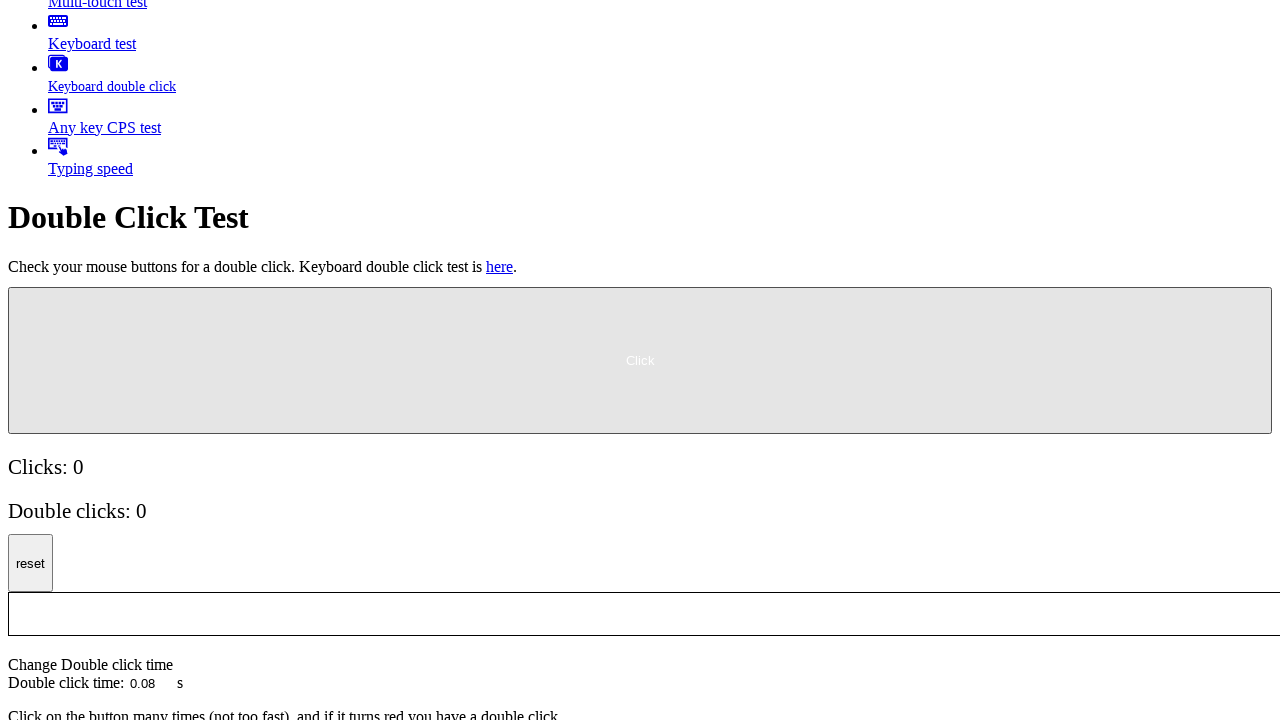

Performed second double-click on clicker button at (640, 360) on button#clicker
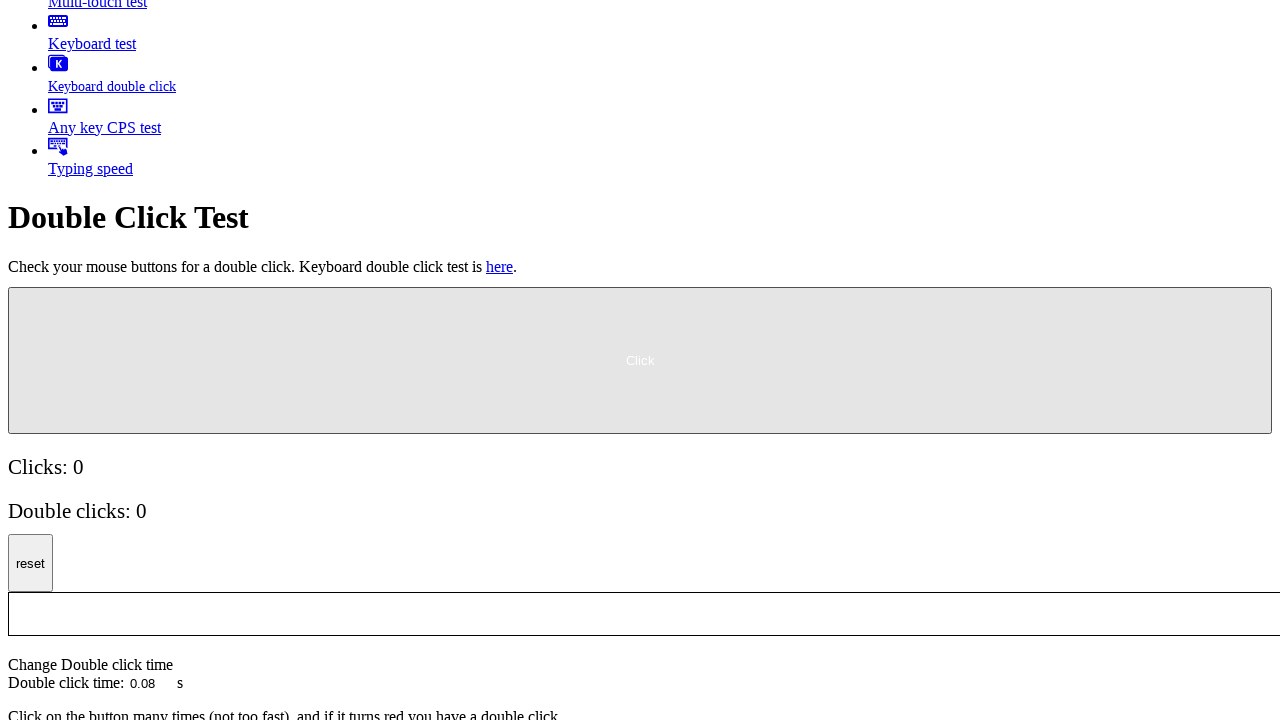

Performed single click on clicker button at (640, 360) on button#clicker
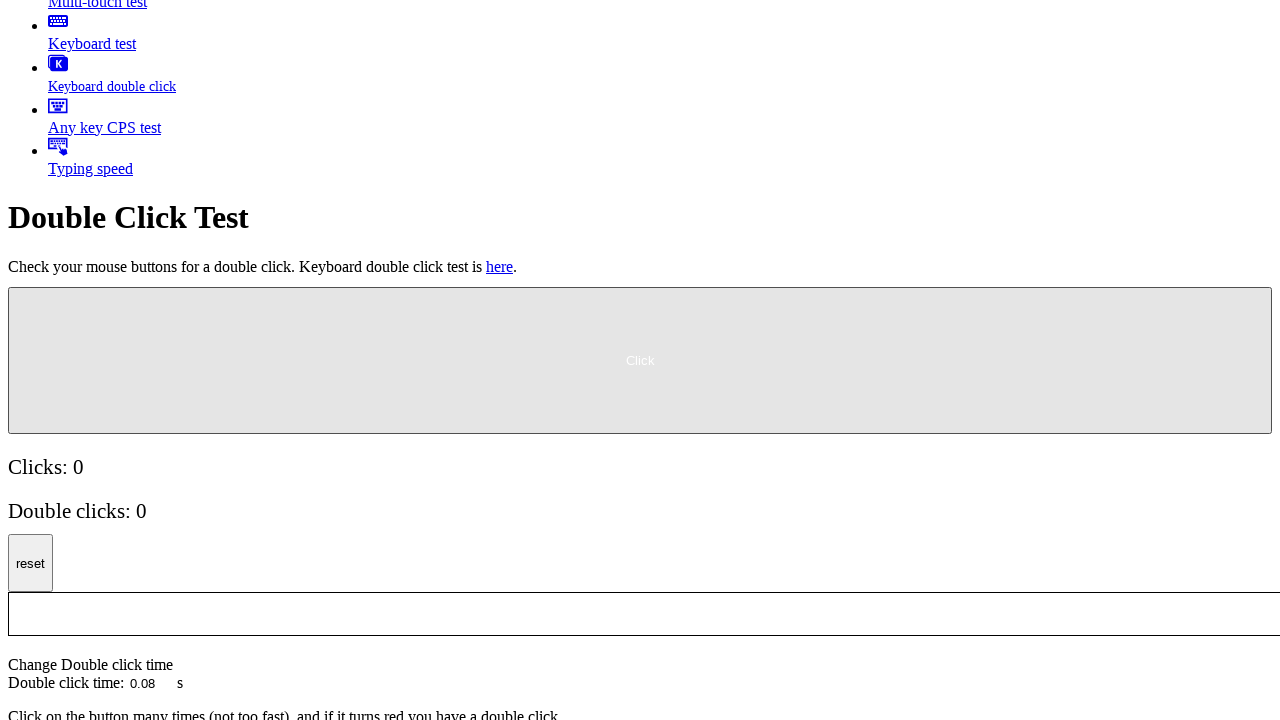

Performed click at offset position (10, 12) on clicker button at (20, 301) on button#clicker
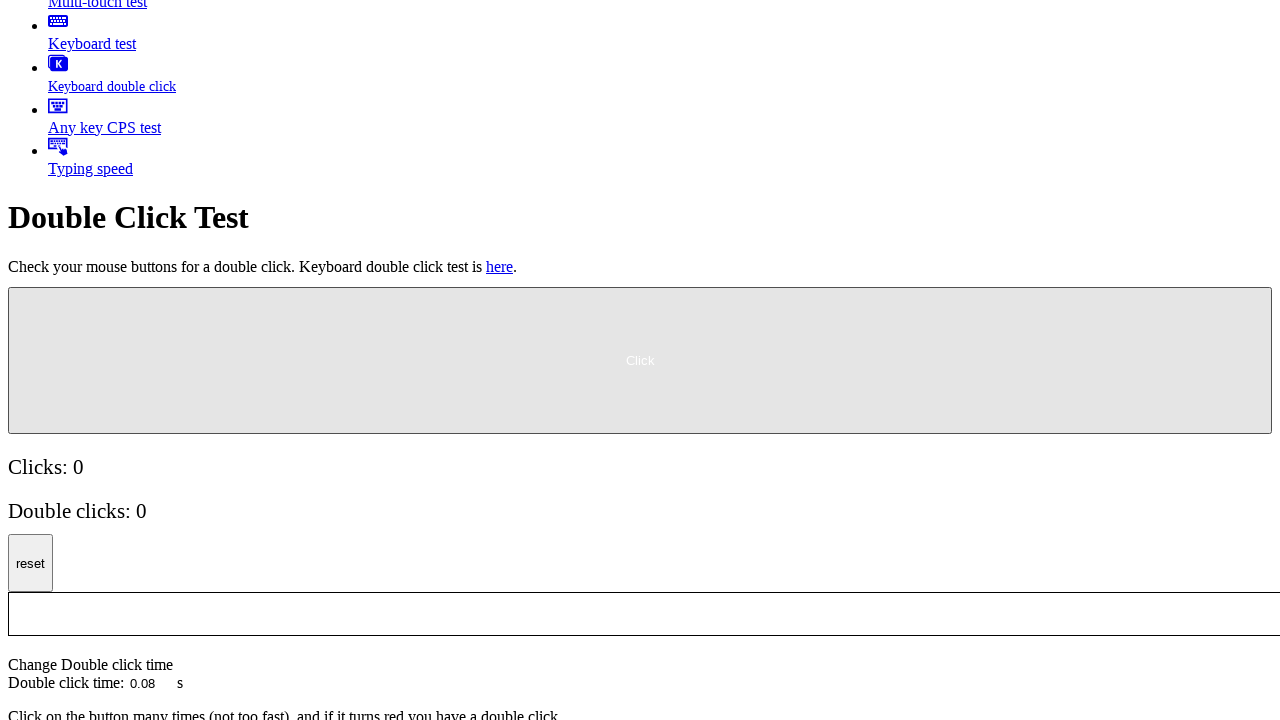

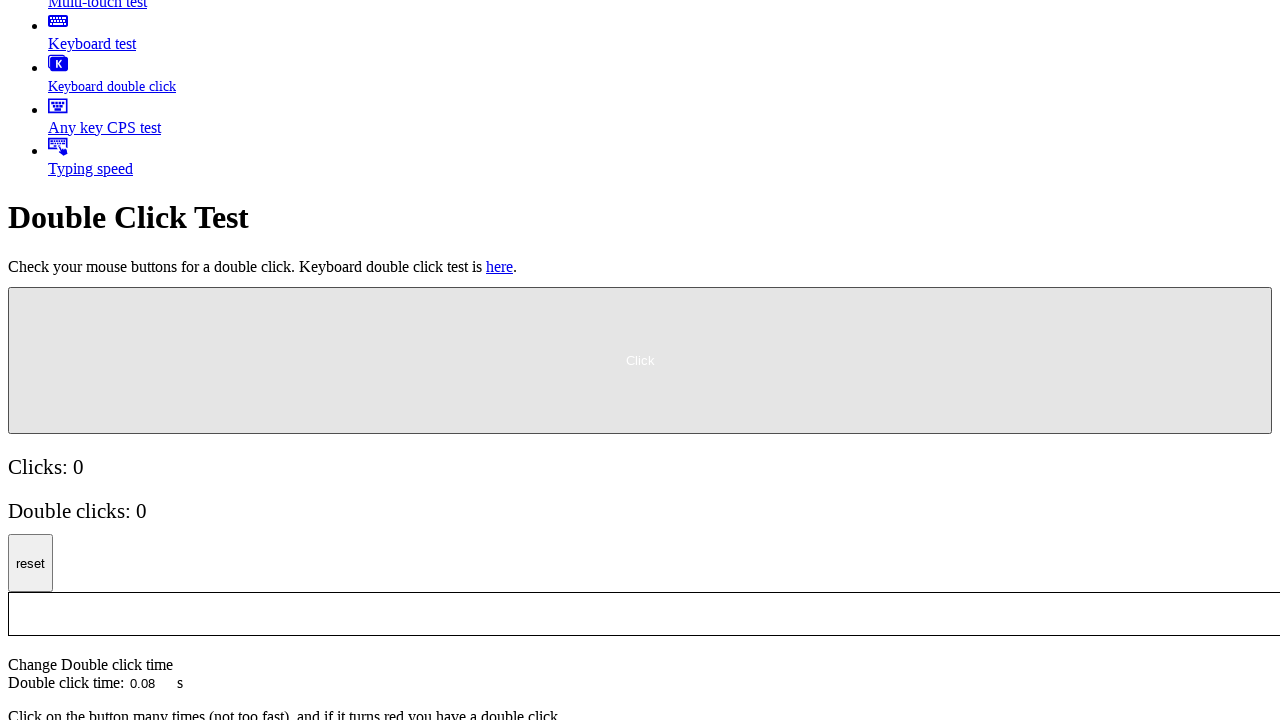